Tests text input field validation when entering less than required characters, expecting an error message about minimum character length

Starting URL: https://www.qa-practice.com/elements/input/simple

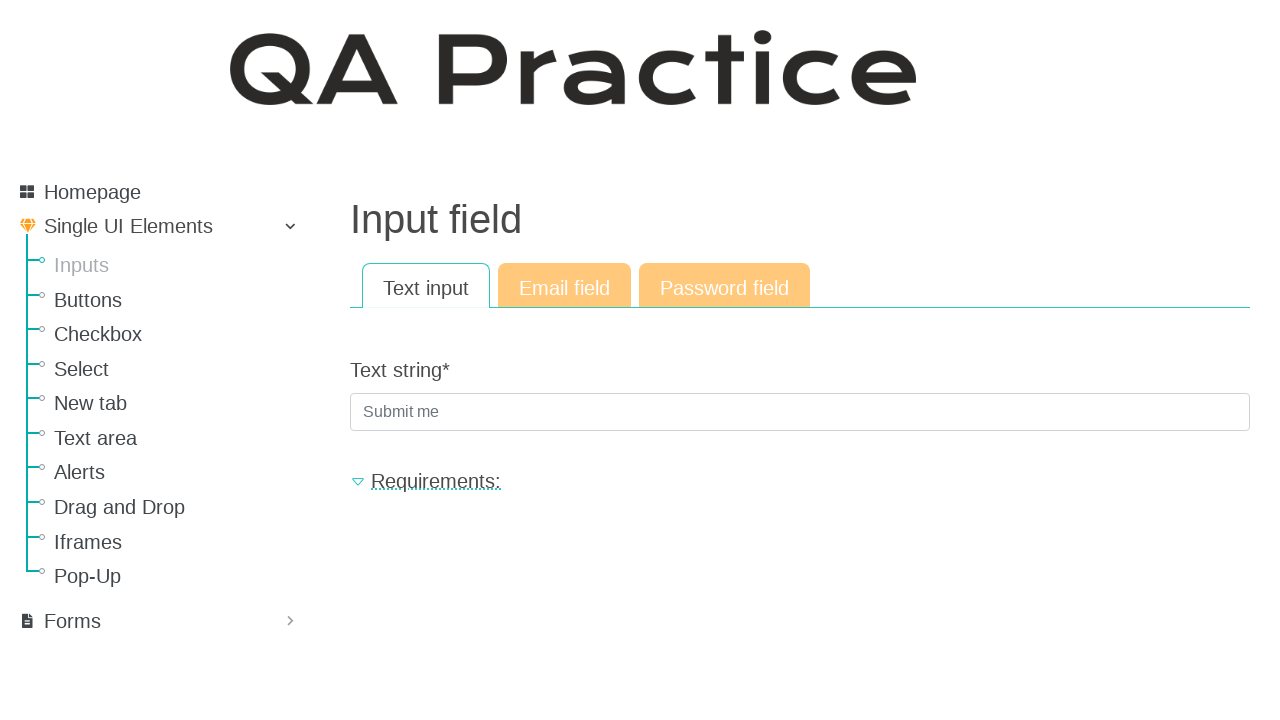

Filled text input field with single character 'a' (less than 5 character minimum) on #id_text_string
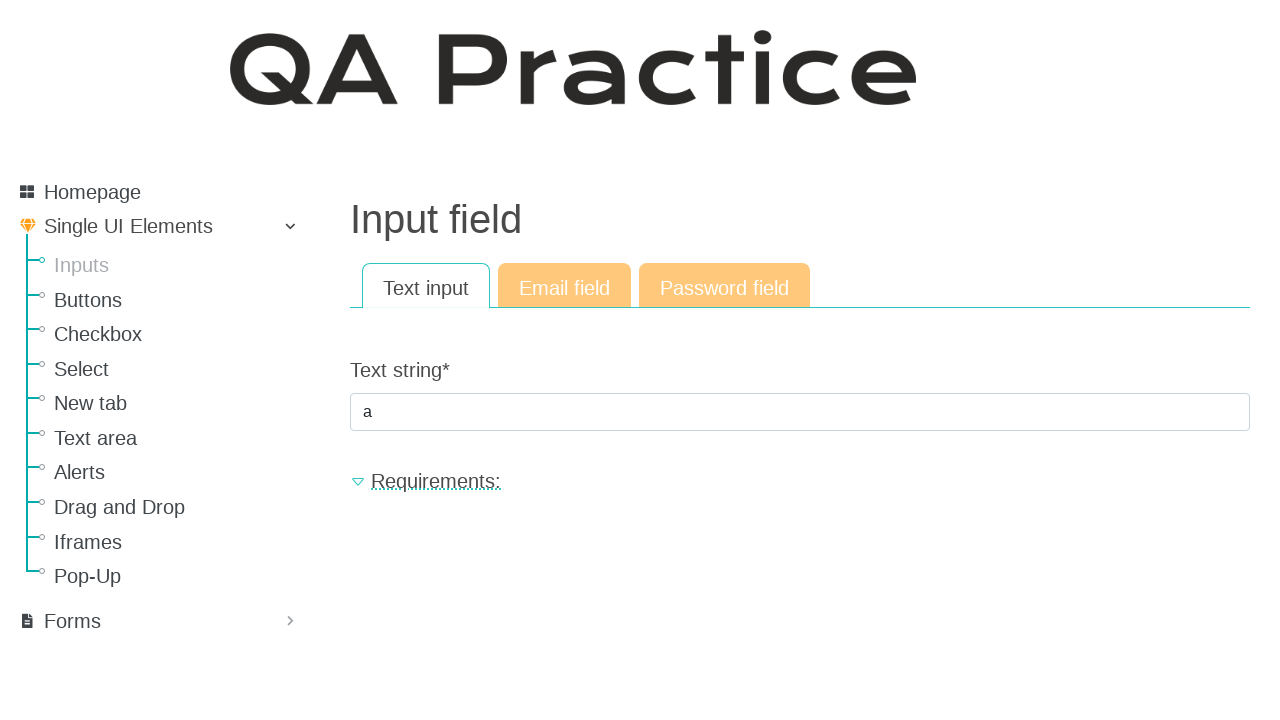

Pressed Enter to submit the form
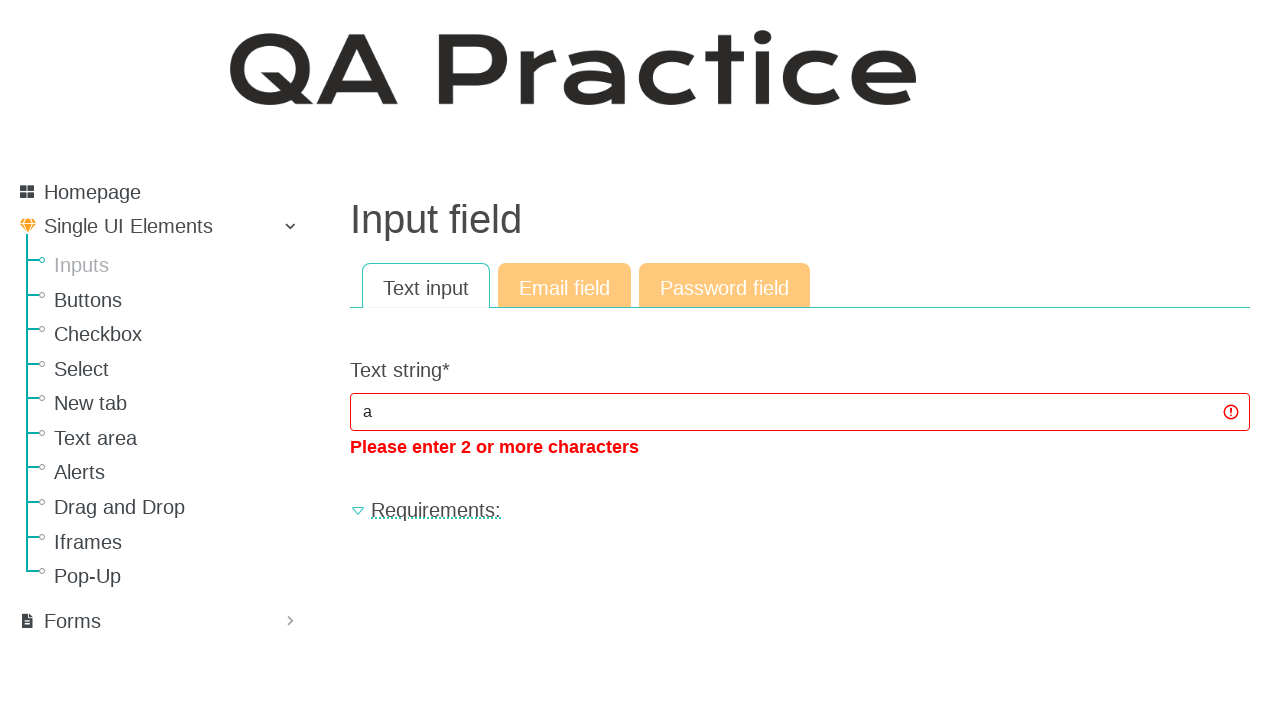

Error message about minimum character length appeared
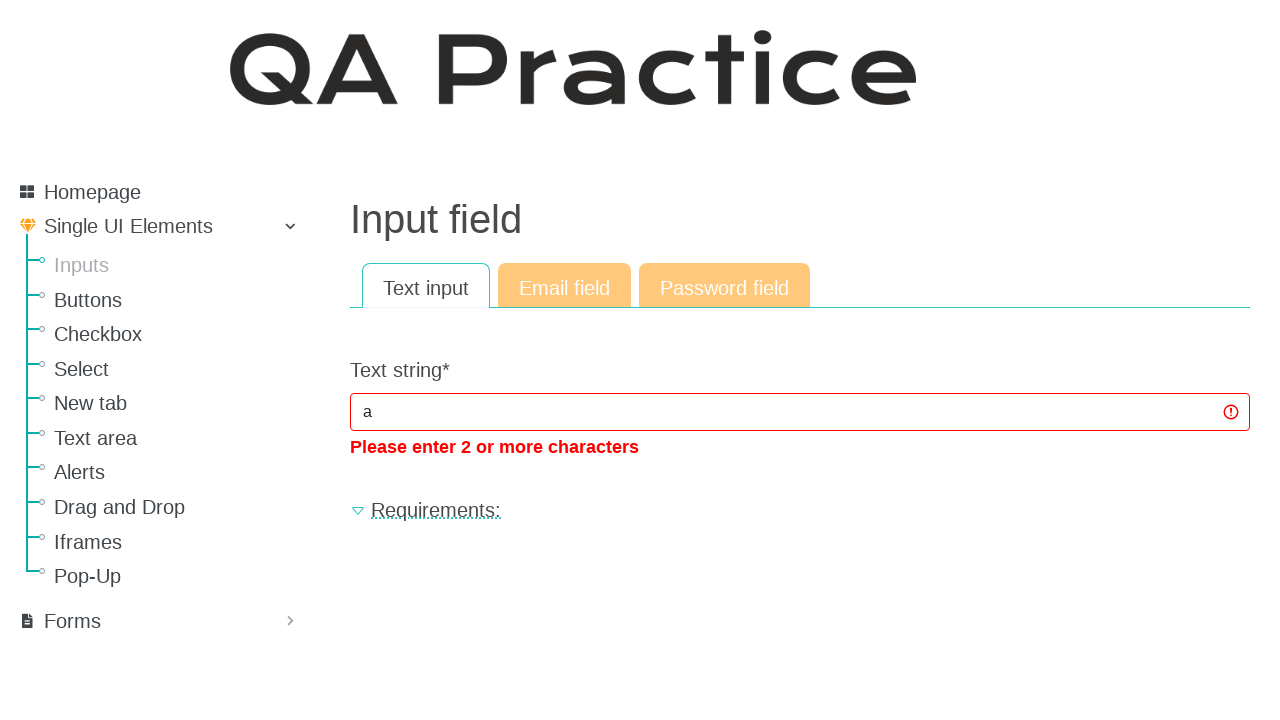

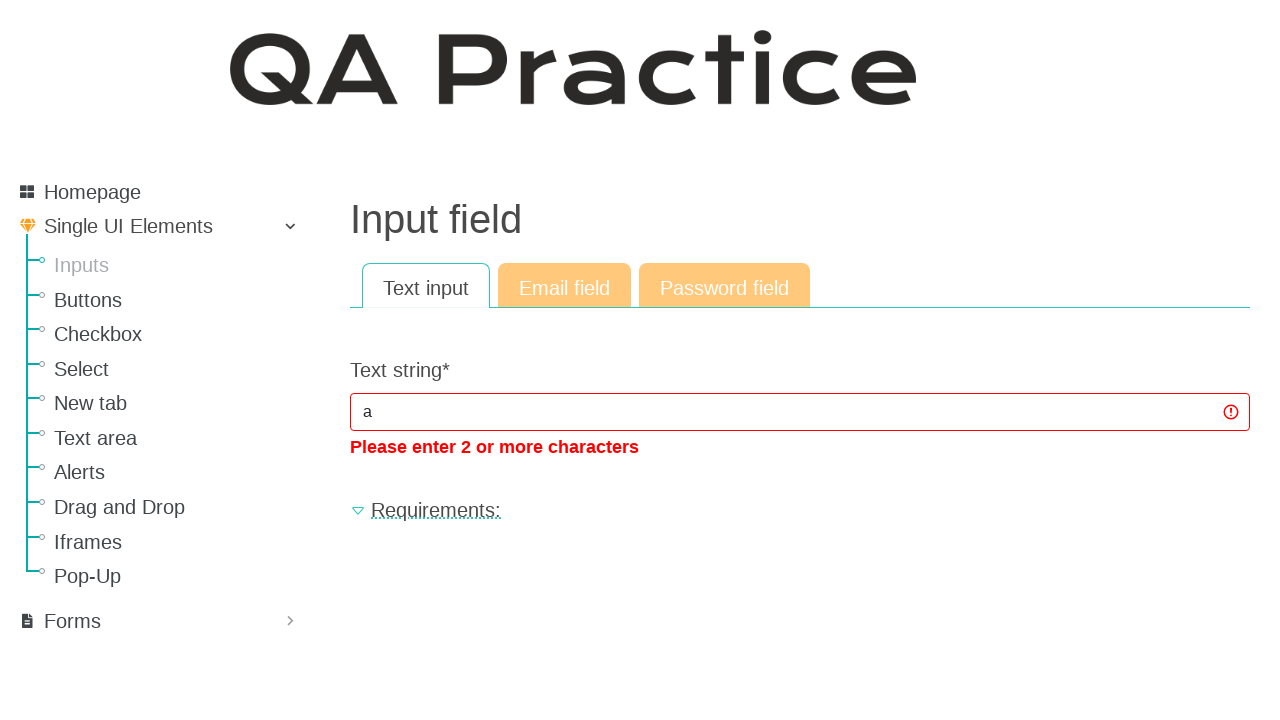